Tests interacting with dropdown select elements including selecting options by index, value, and visible text

Starting URL: http://www.w3schools.com/tags/tryit.asp?filename=tryhtml_select

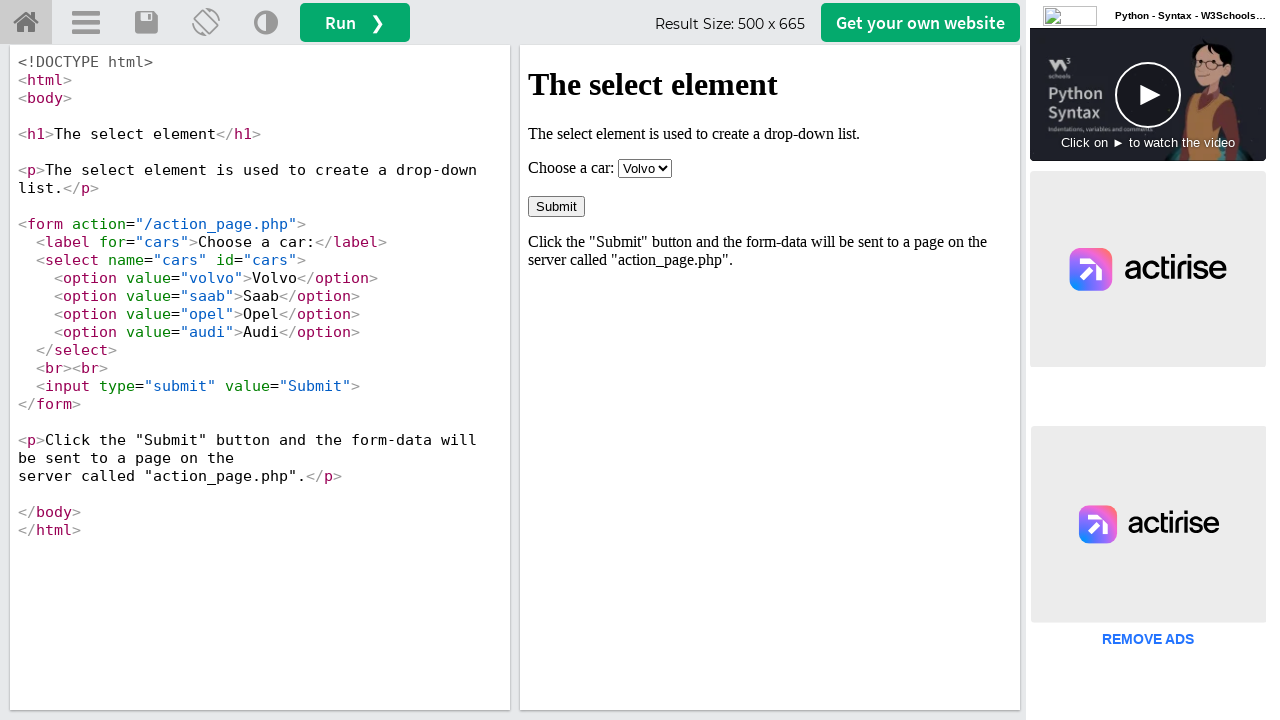

Located iframe with ID 'iframeResult' containing dropdown elements
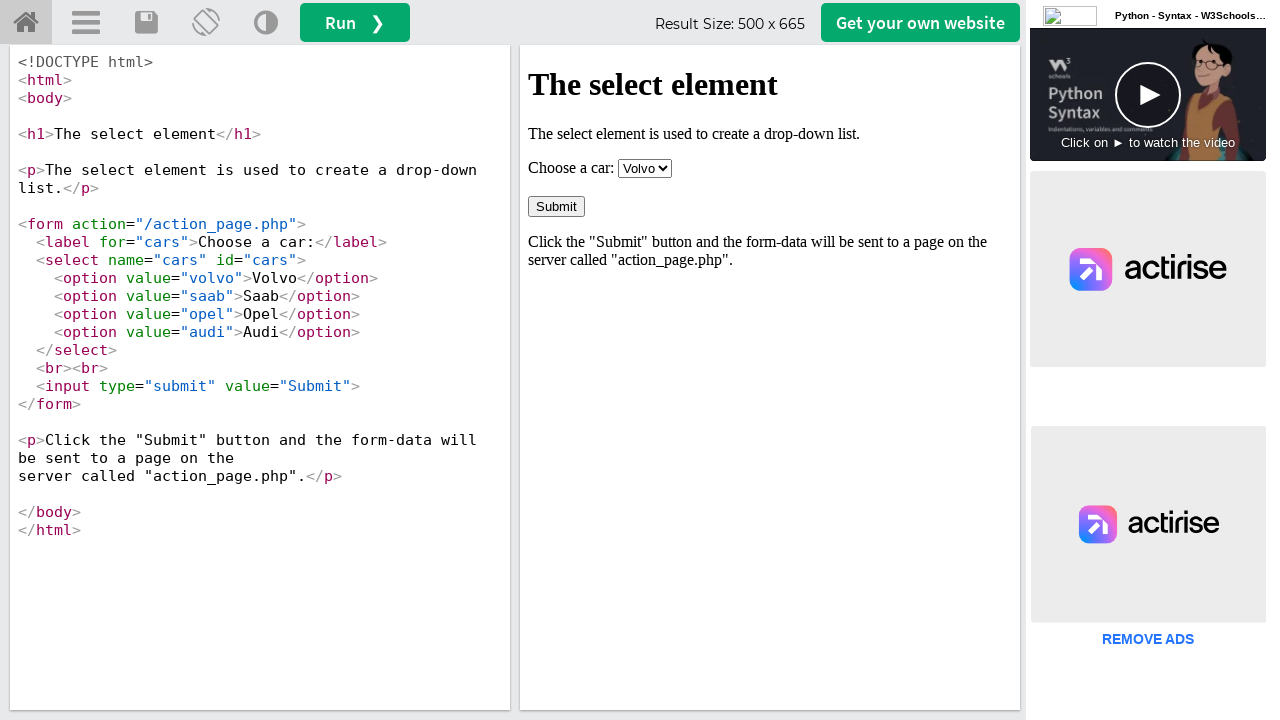

Selected dropdown option by index 1 (Fiat) on #iframeResult >> internal:control=enter-frame >> select
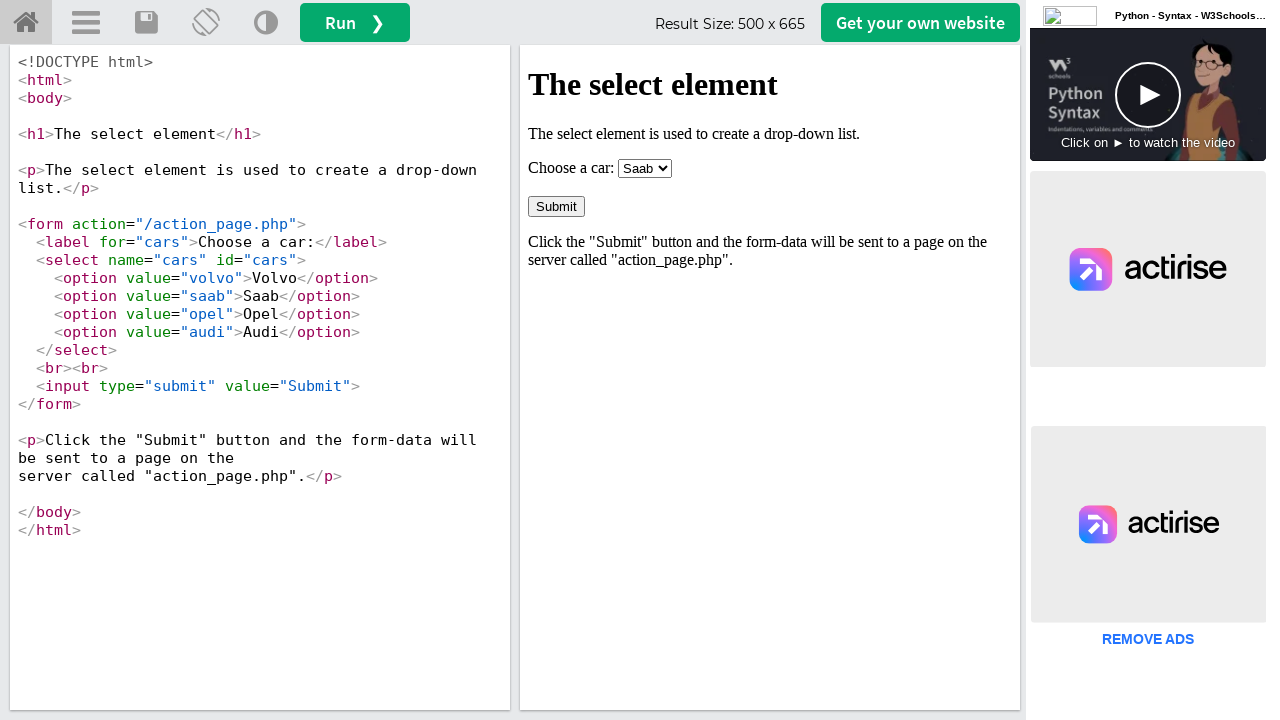

Selected dropdown option by value 'audi' on #iframeResult >> internal:control=enter-frame >> select
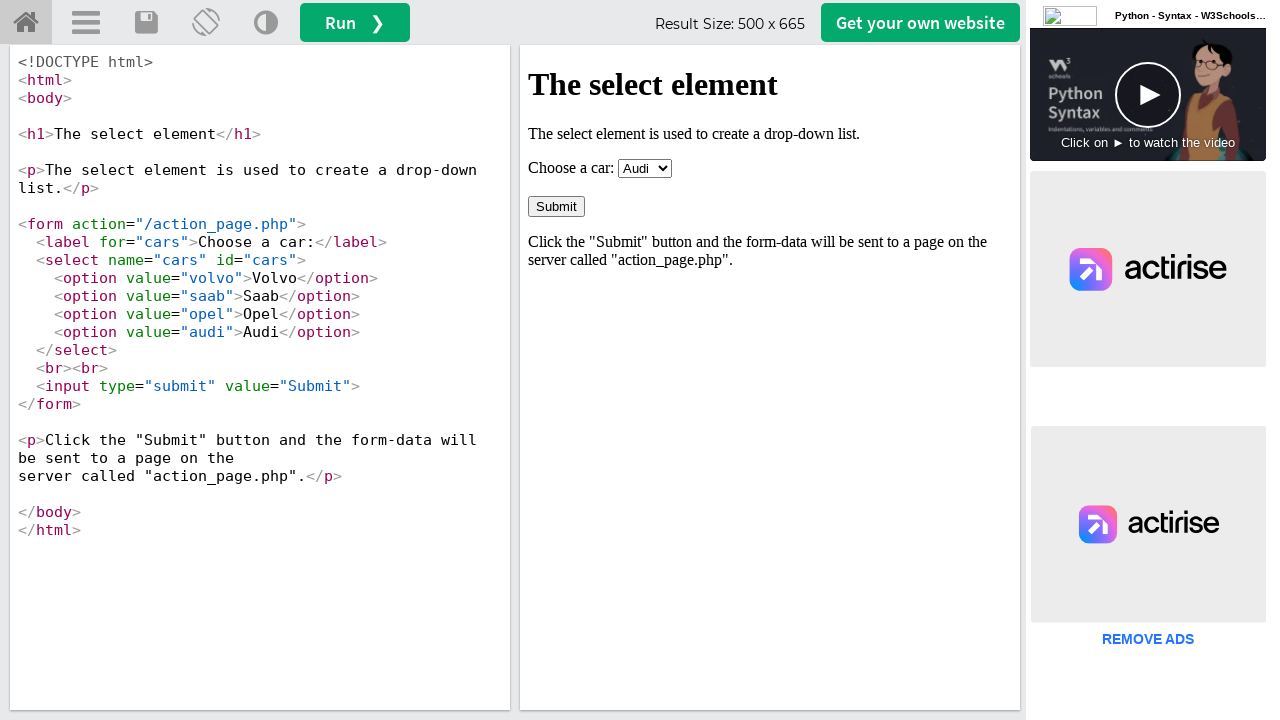

Selected dropdown option by visible text 'Saab' on #iframeResult >> internal:control=enter-frame >> select
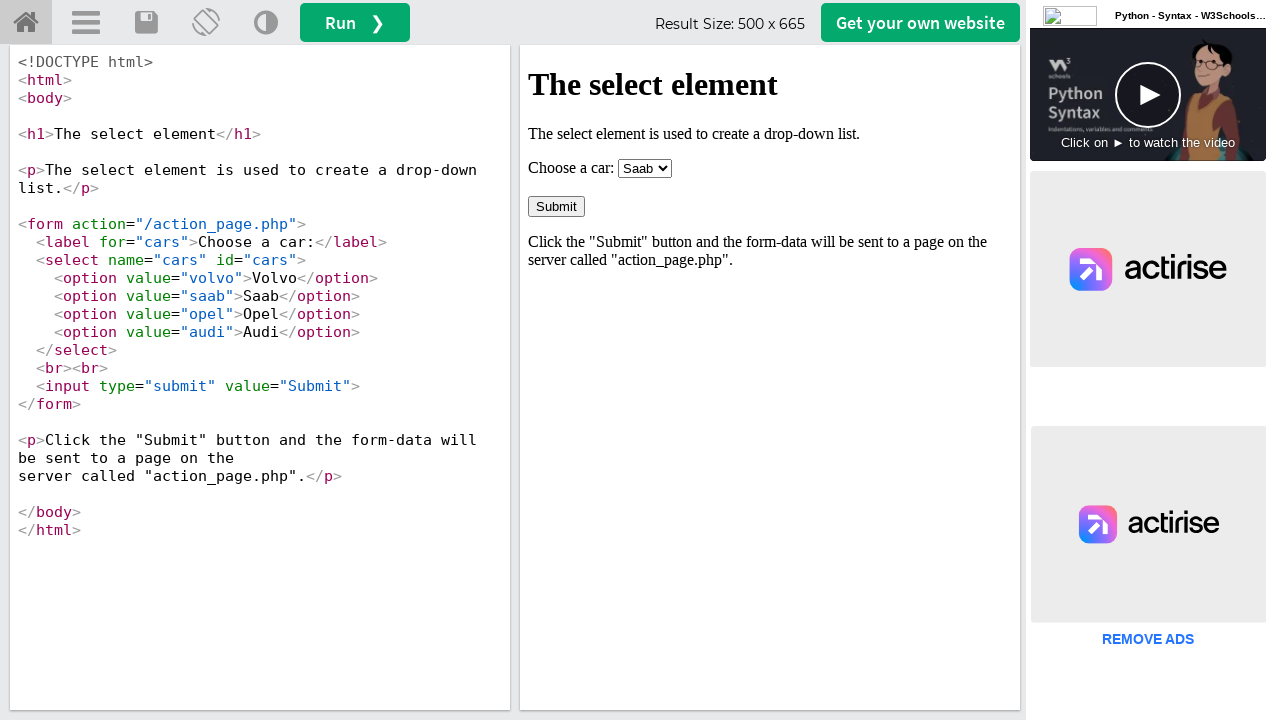

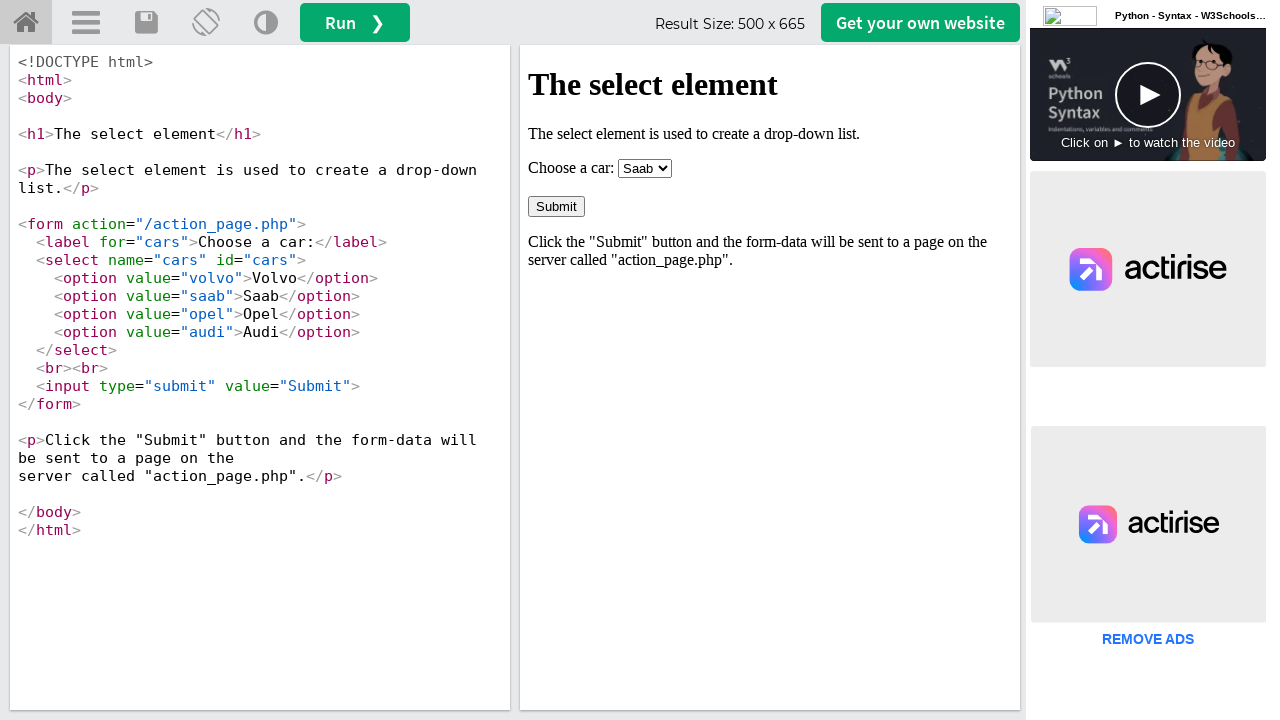